Tests that the USPS homepage loads correctly by verifying the page title

Starting URL: https://www.usps.com/

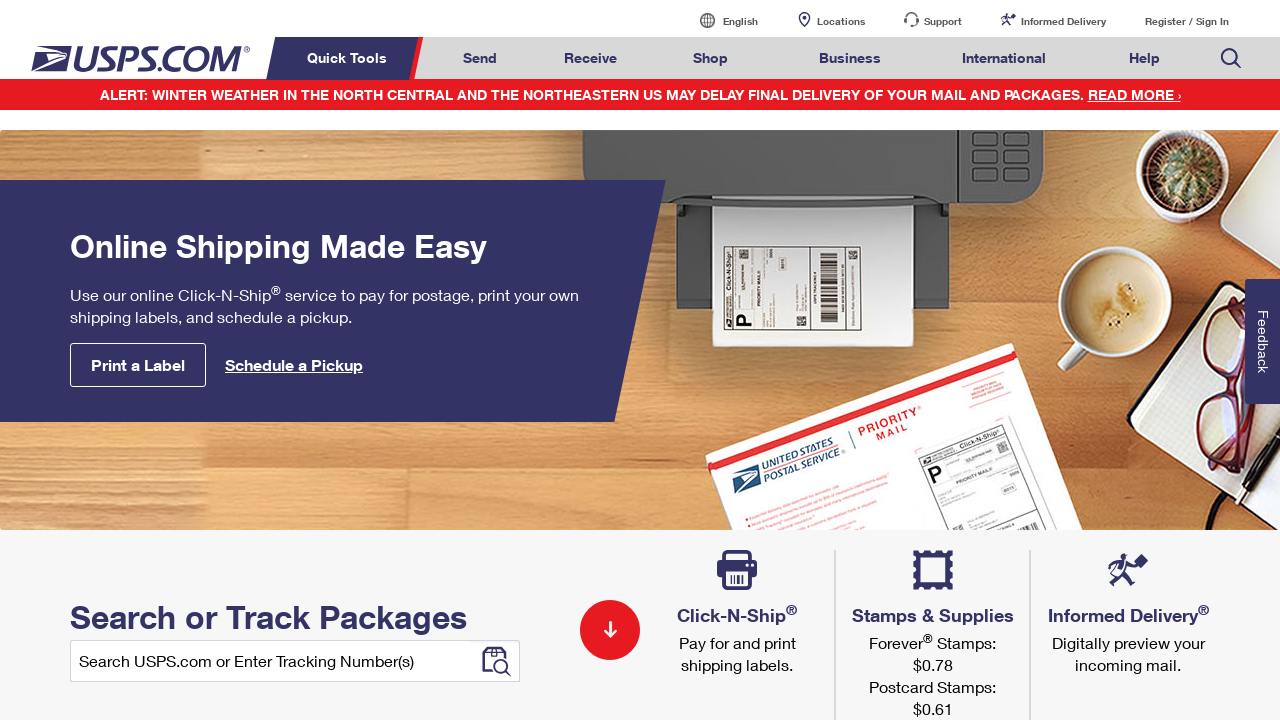

Navigated to USPS homepage at https://www.usps.com/
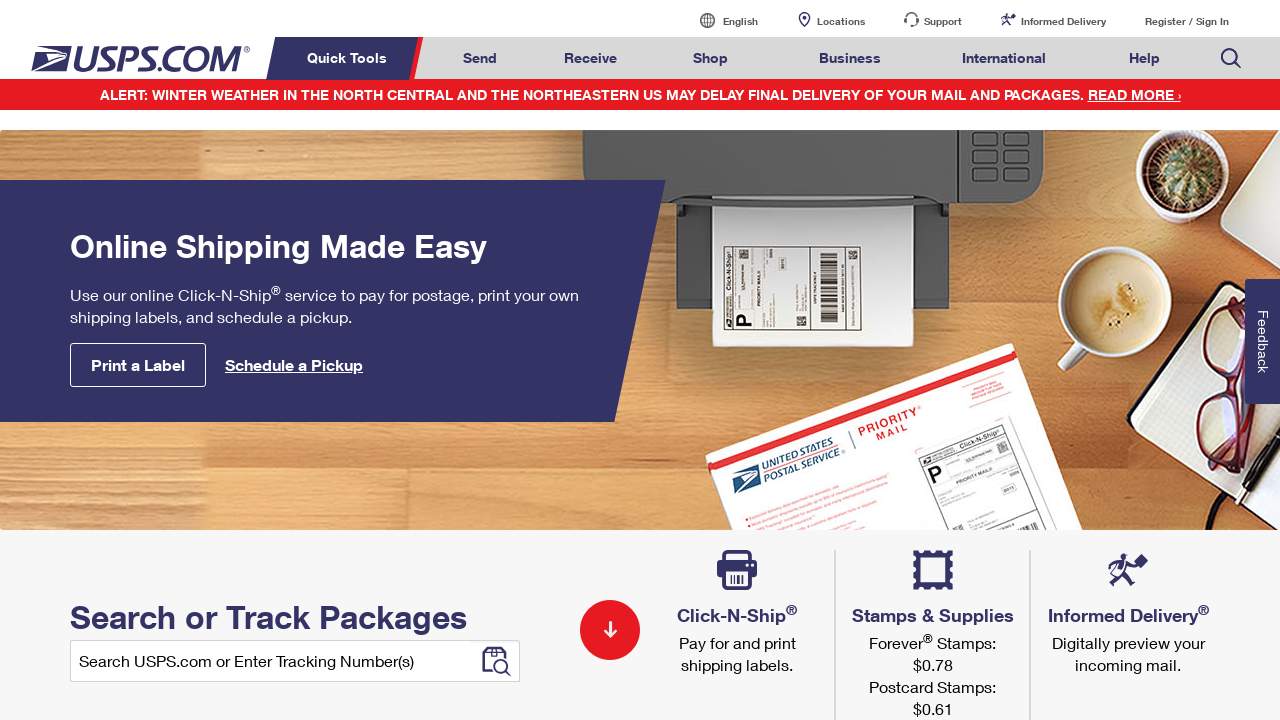

Verified page title is 'Welcome | USPS'
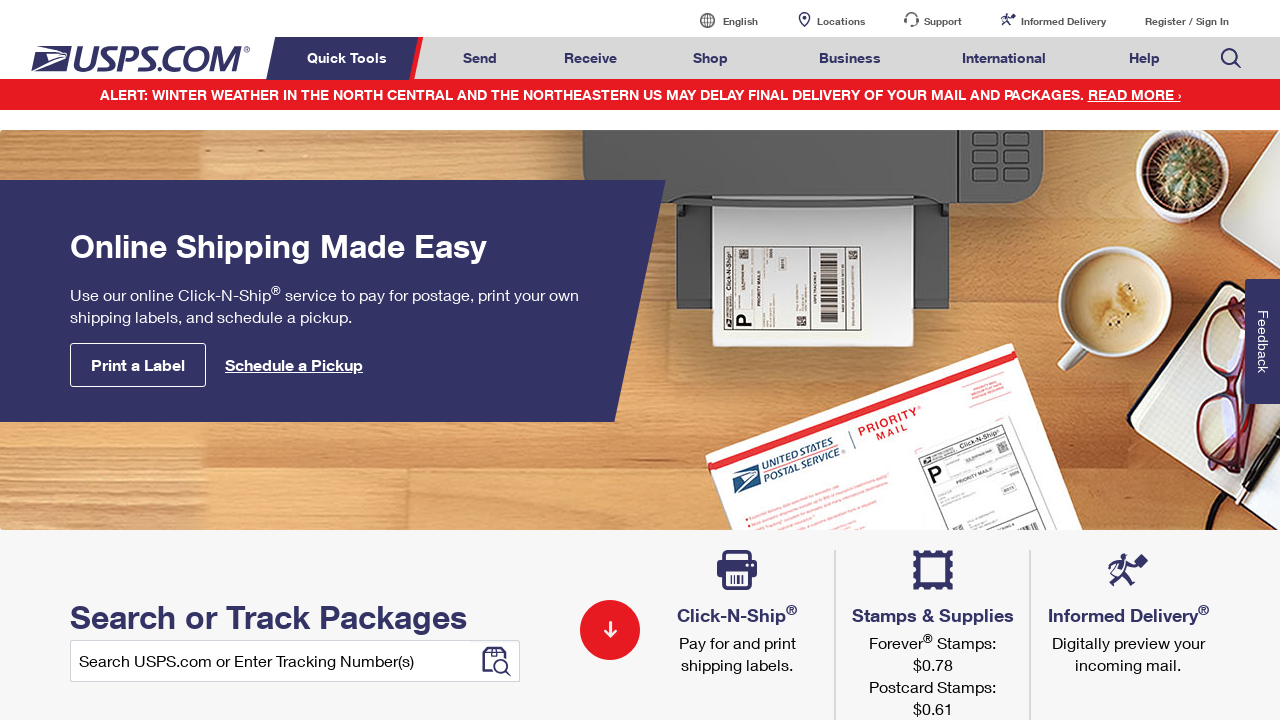

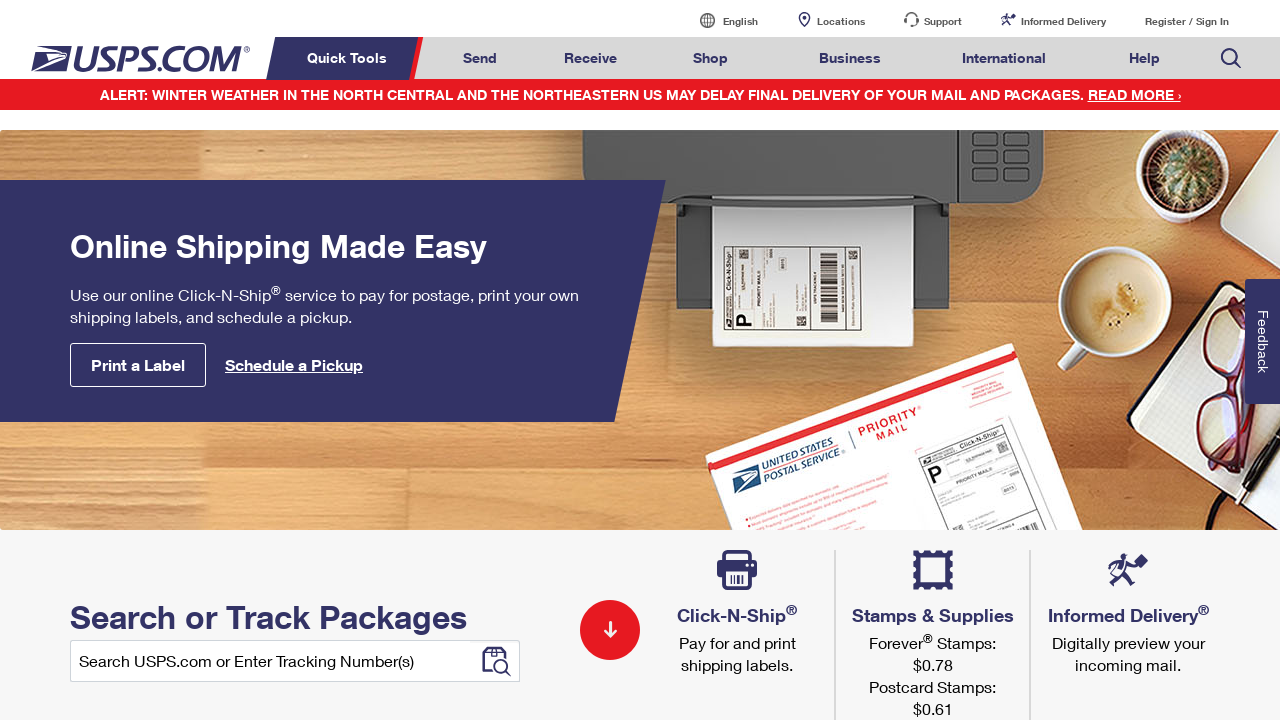